Tests double click functionality by double-clicking on a designated area and verifying the click type is detected correctly

Starting URL: https://play1.automationcamp.ir/mouse_events.html

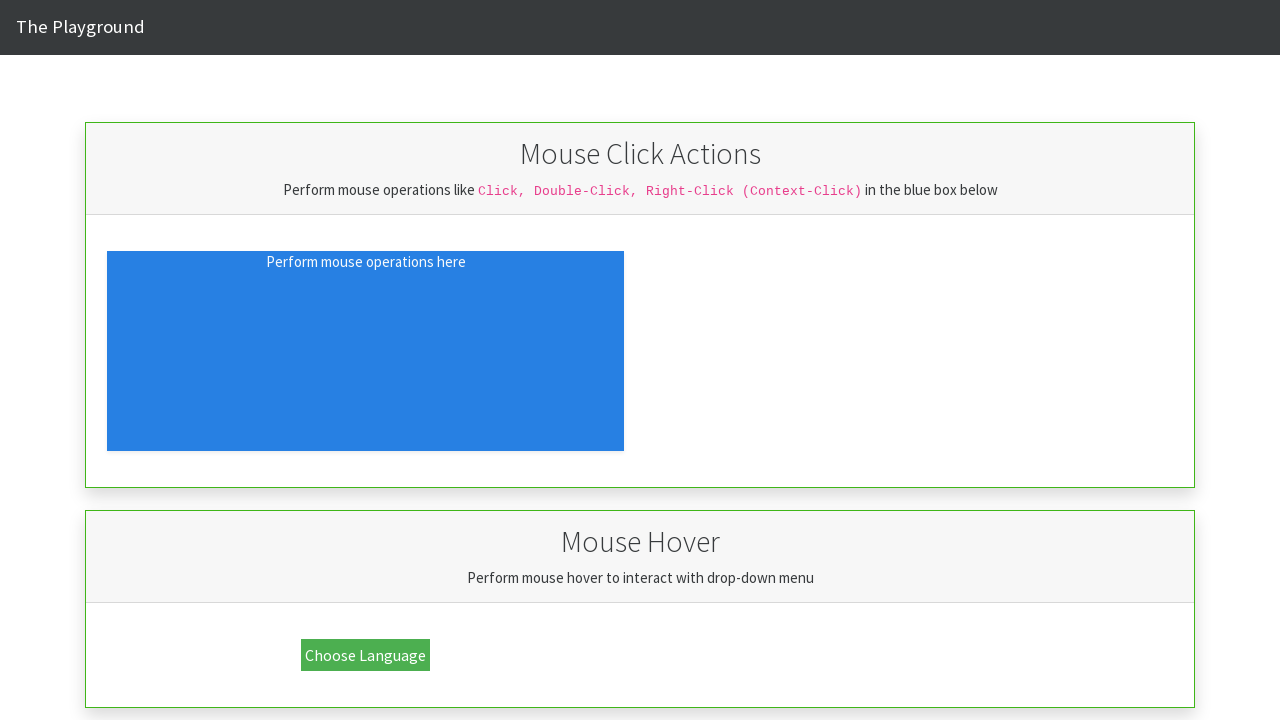

Navigated to mouse events test page
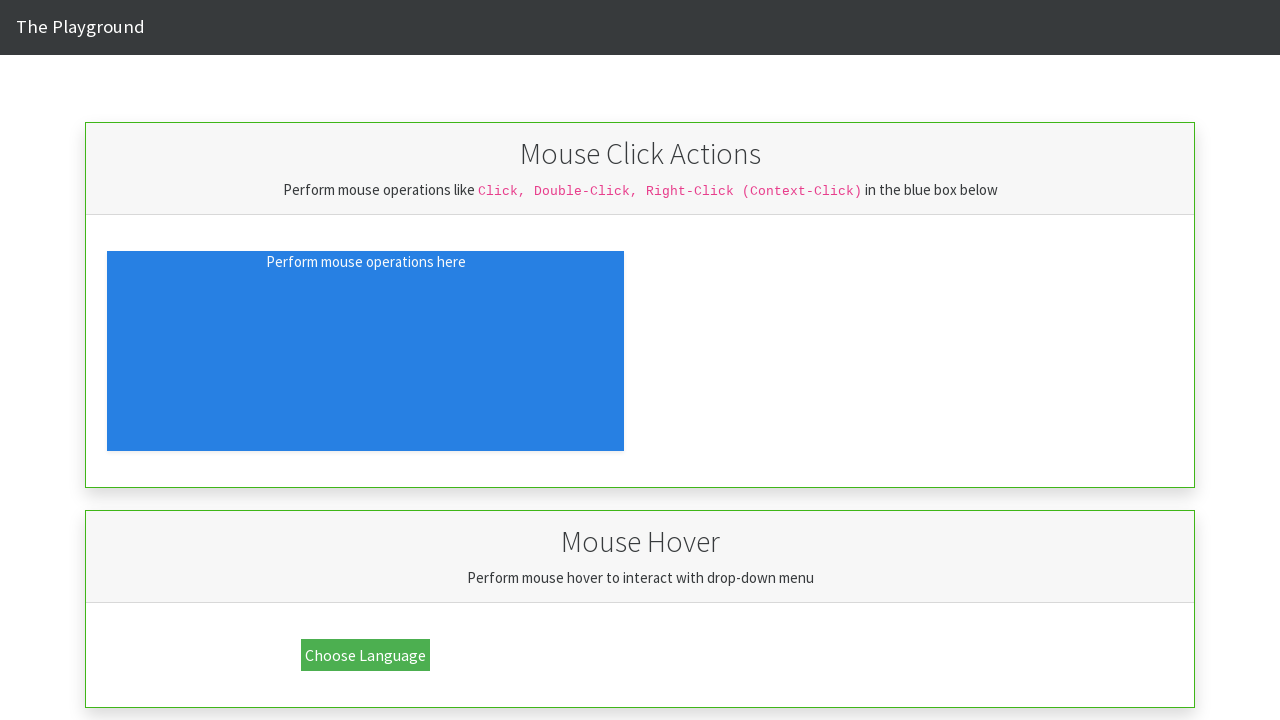

Double-clicked on the designated click area at (366, 351) on #click_area
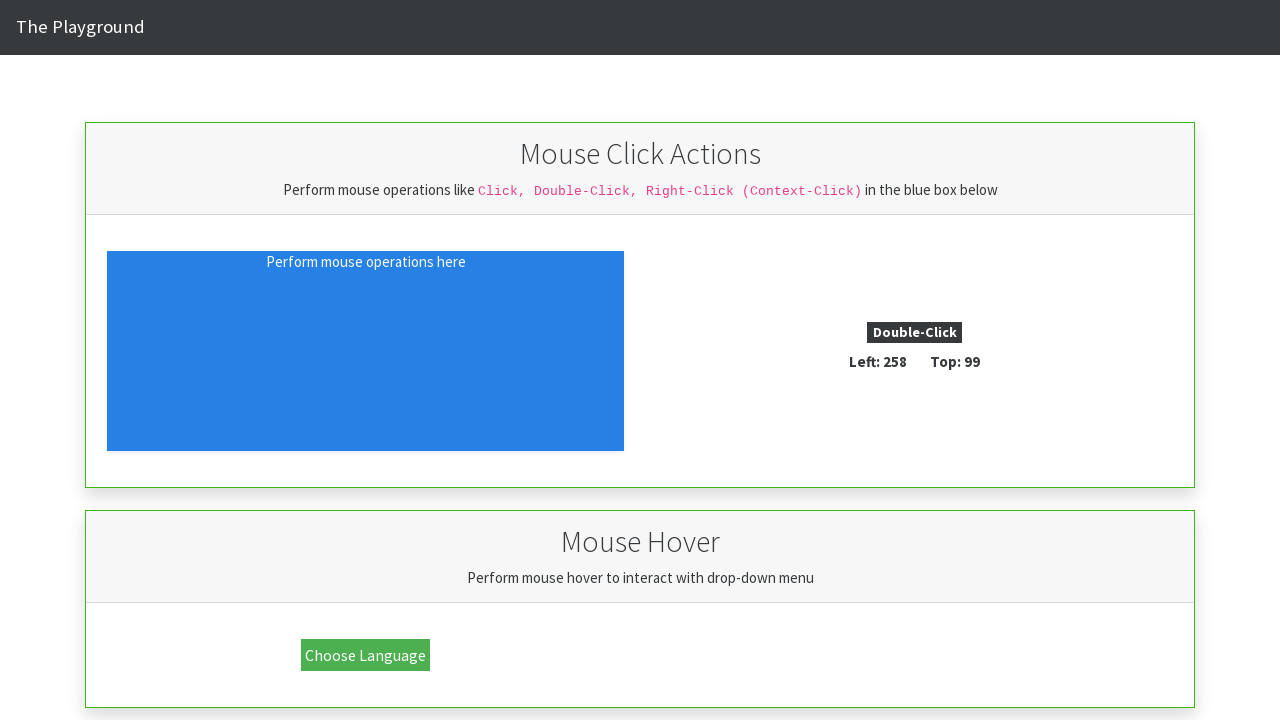

Verified that click type is detected as 'Double-Click'
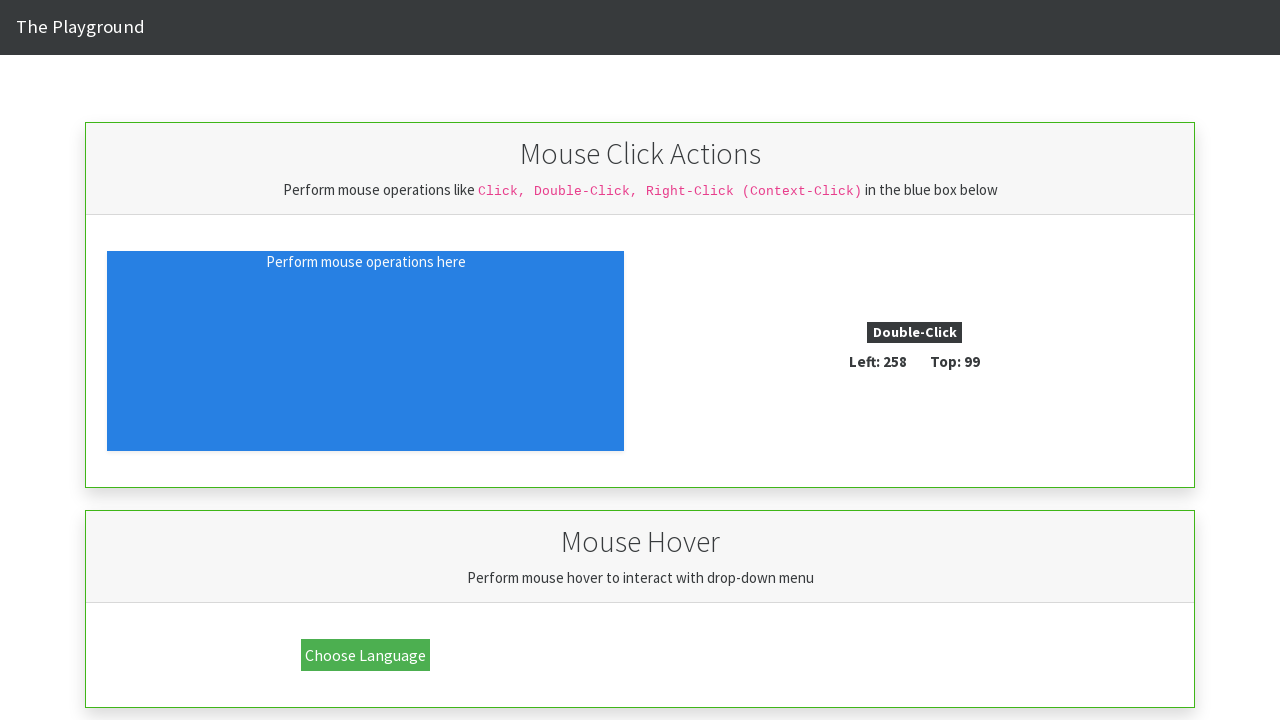

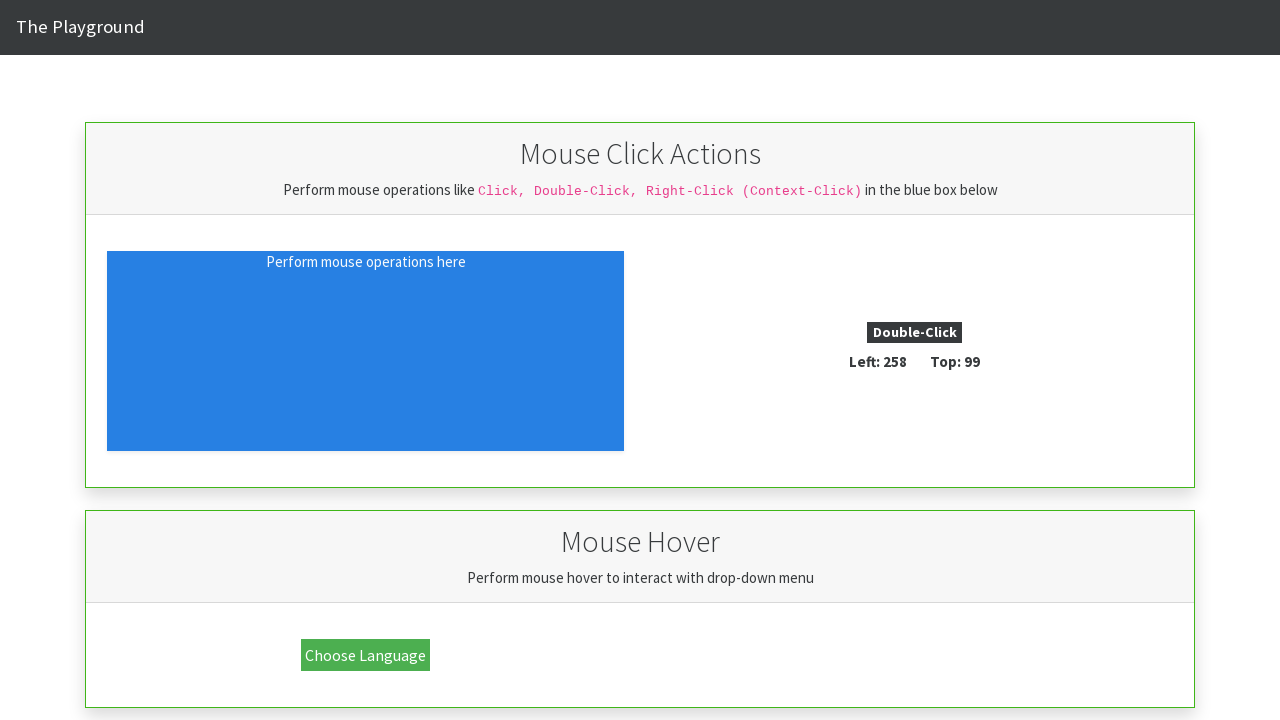